Verifies that the page title is "StackDemo" after navigating to the BrowserStack demo store homepage

Starting URL: https://www.bstackdemo.com/

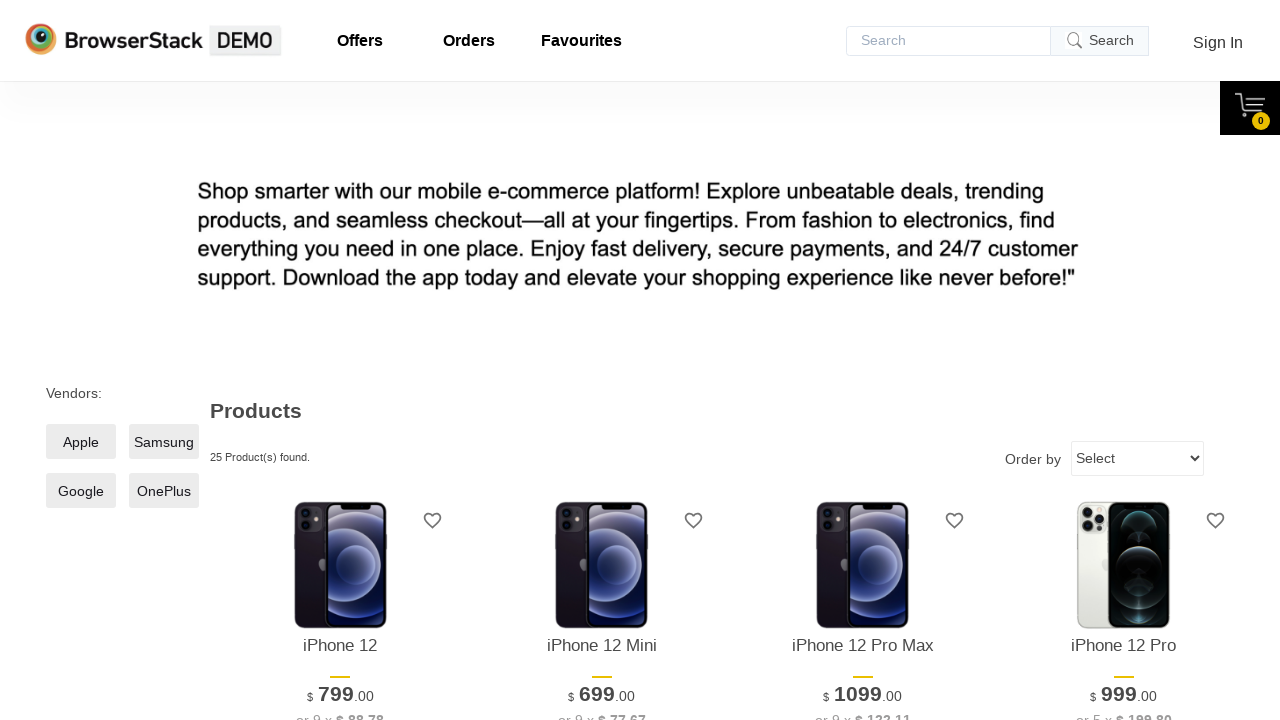

Navigated to BrowserStack demo store homepage
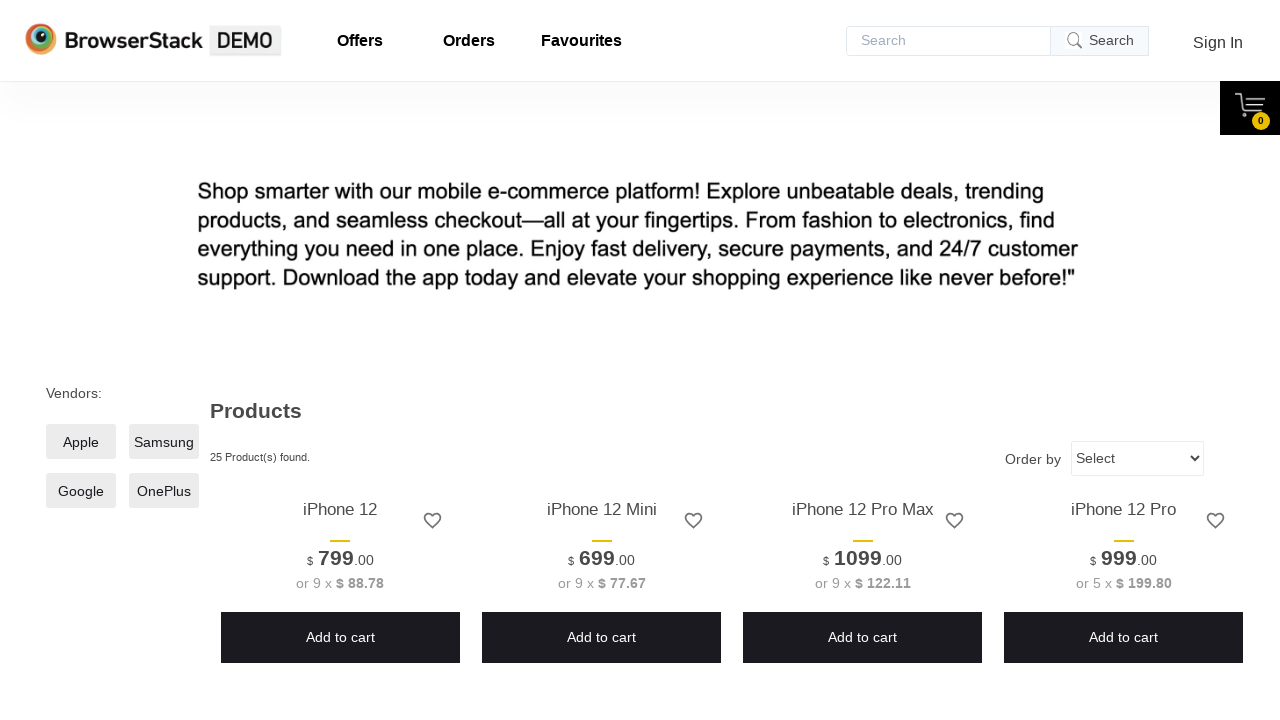

Verified page title is 'StackDemo'
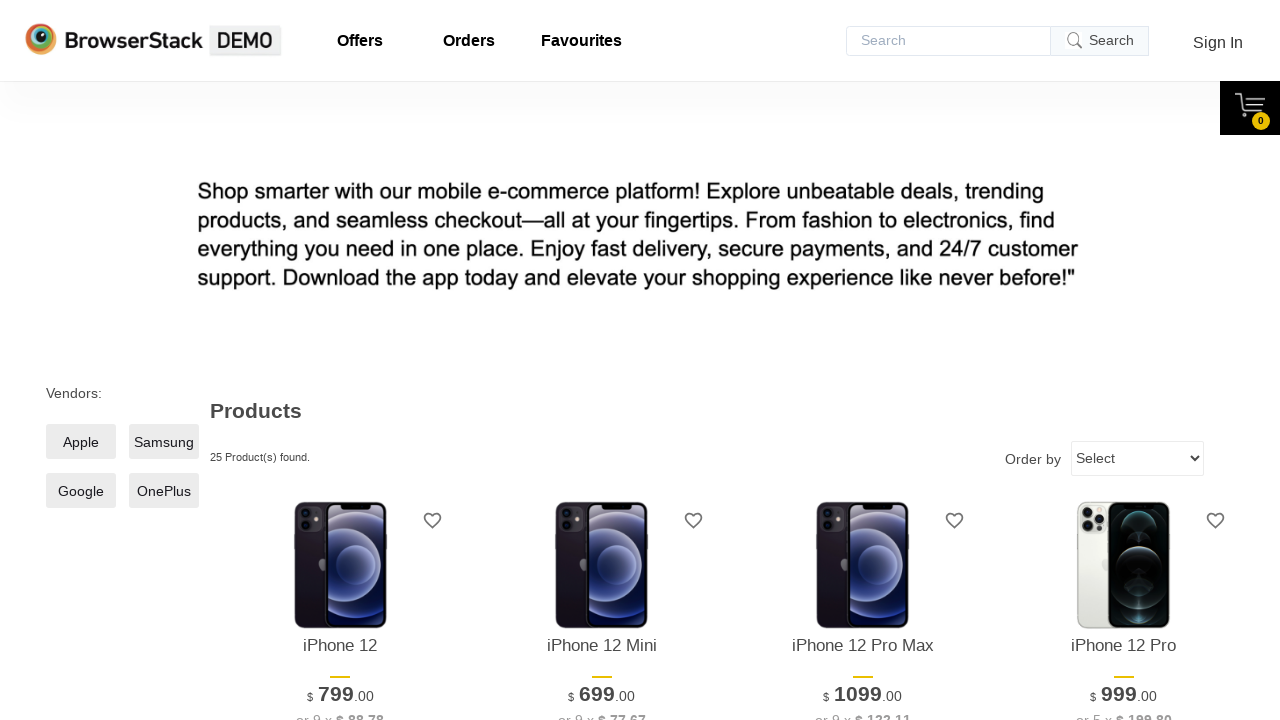

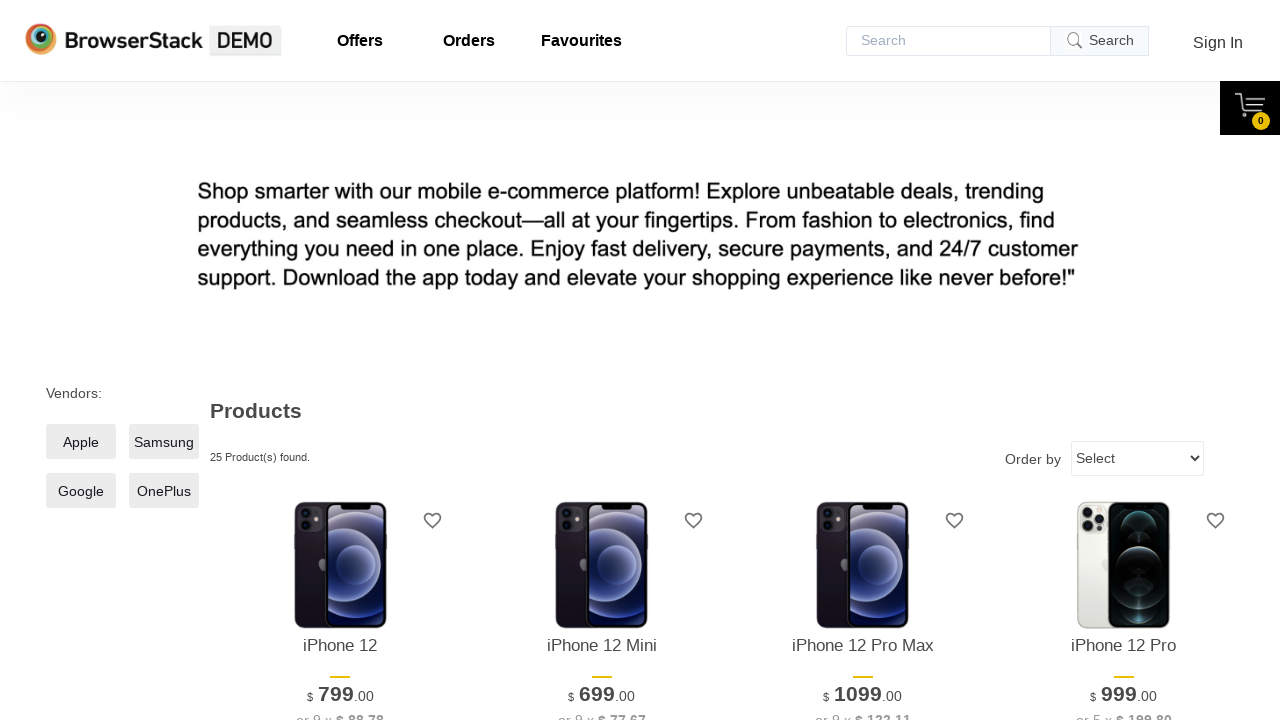